Verifies basic browser commands by navigating to Musafir travel website, checking the page title, validating the current URL matches the expected URL, and verifying the page source has loaded with sufficient content.

Starting URL: https://in.musafir.com/

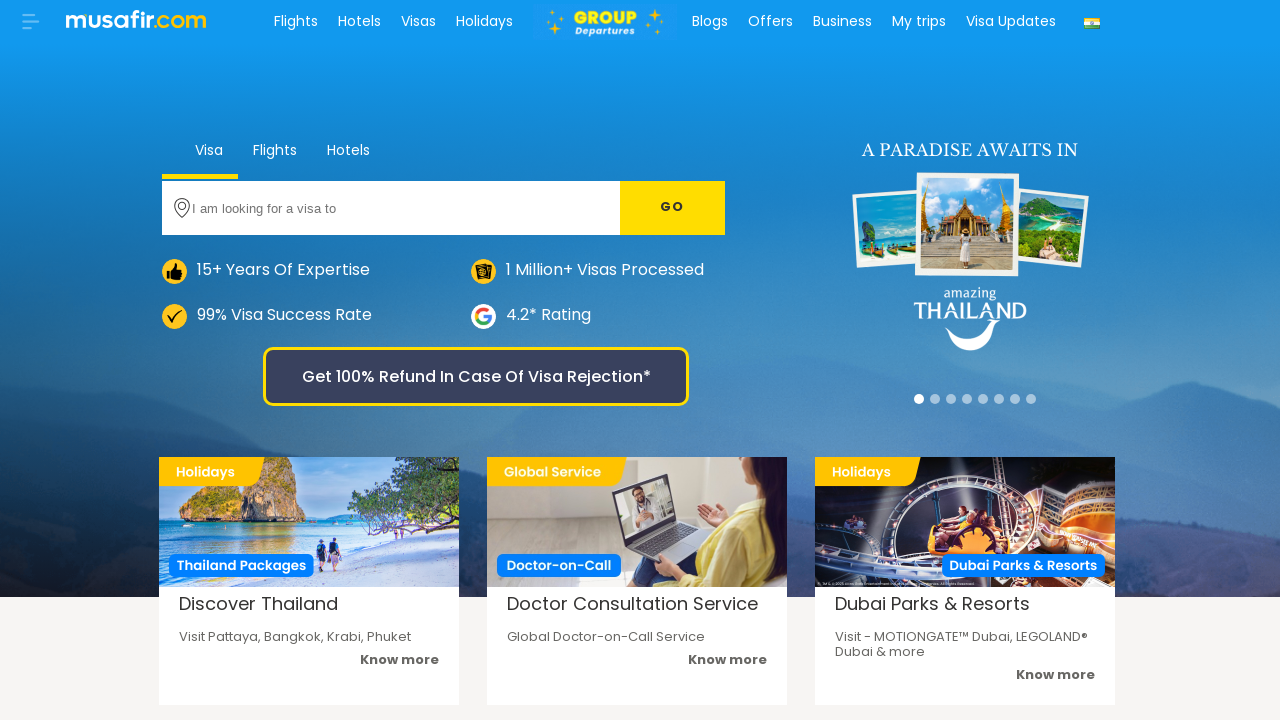

Set viewport size to 1920x1080
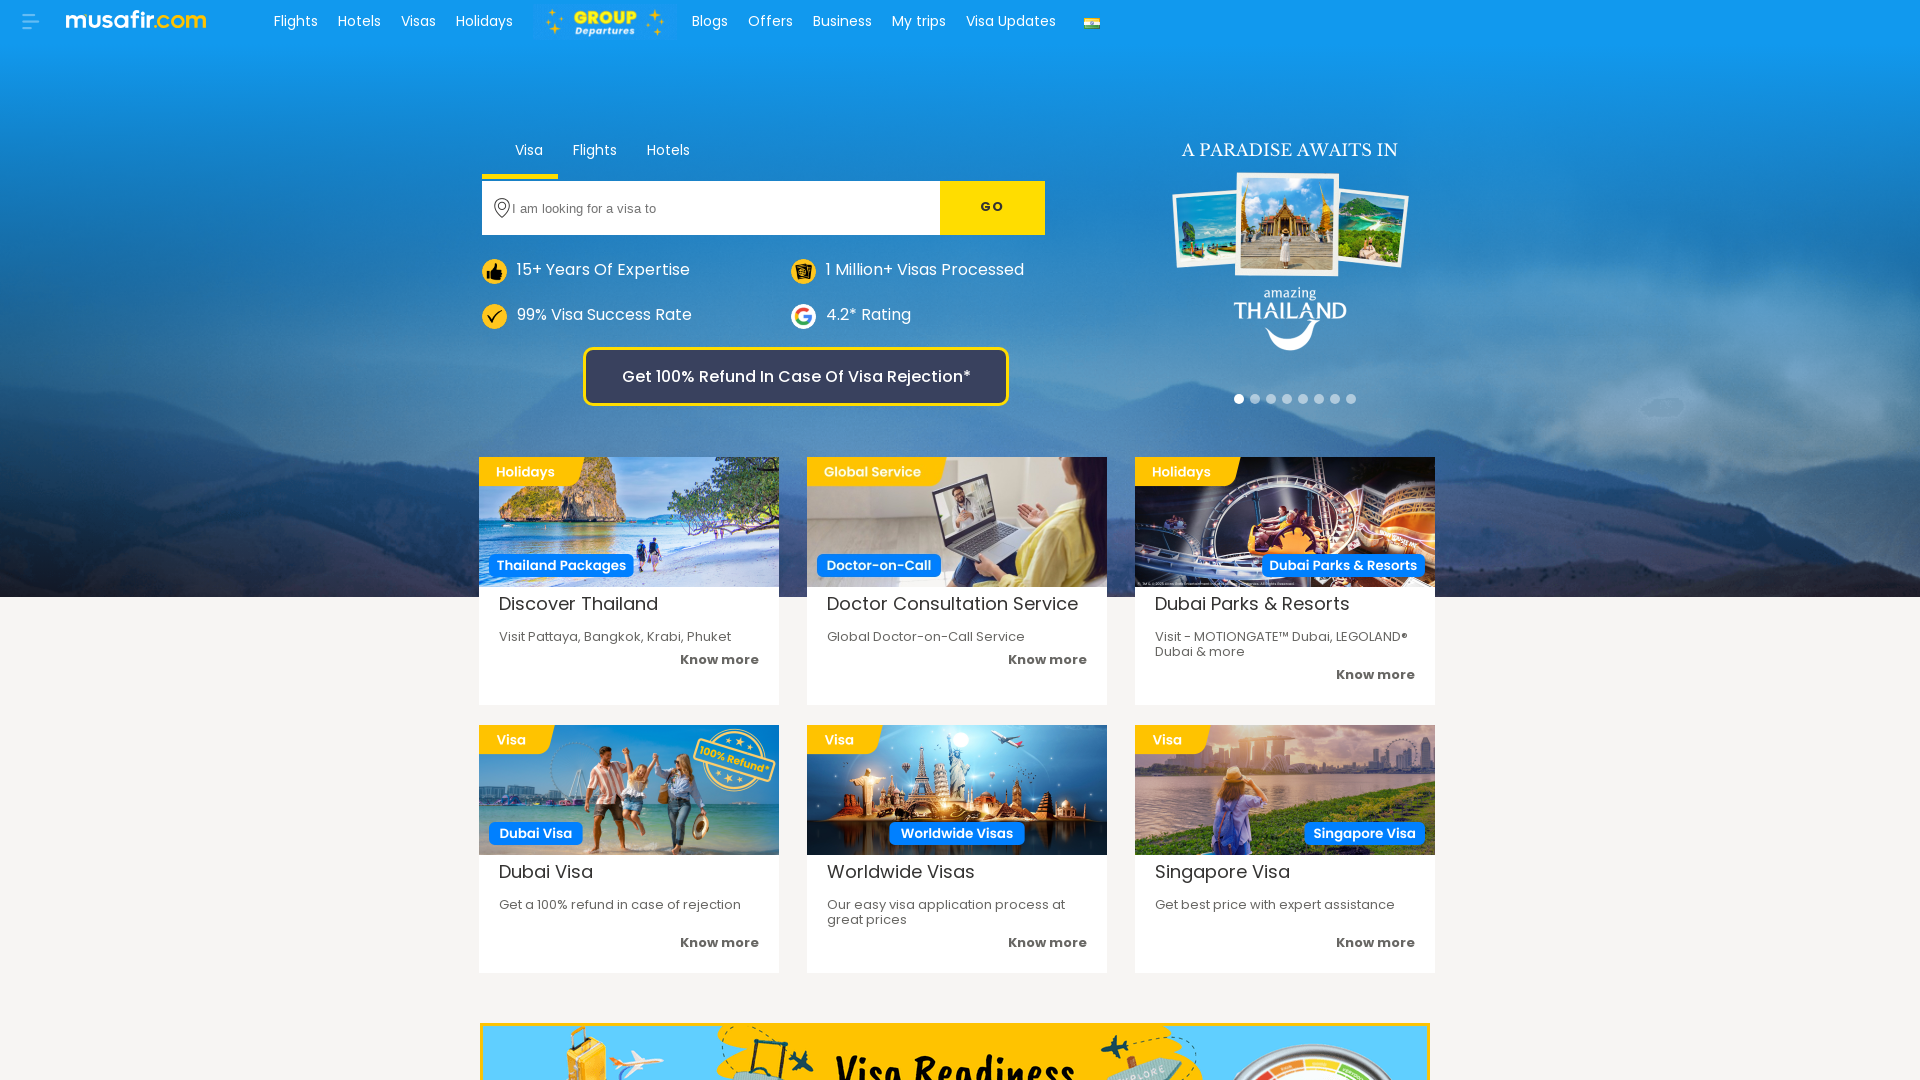

Waited for page to reach domcontentloaded state
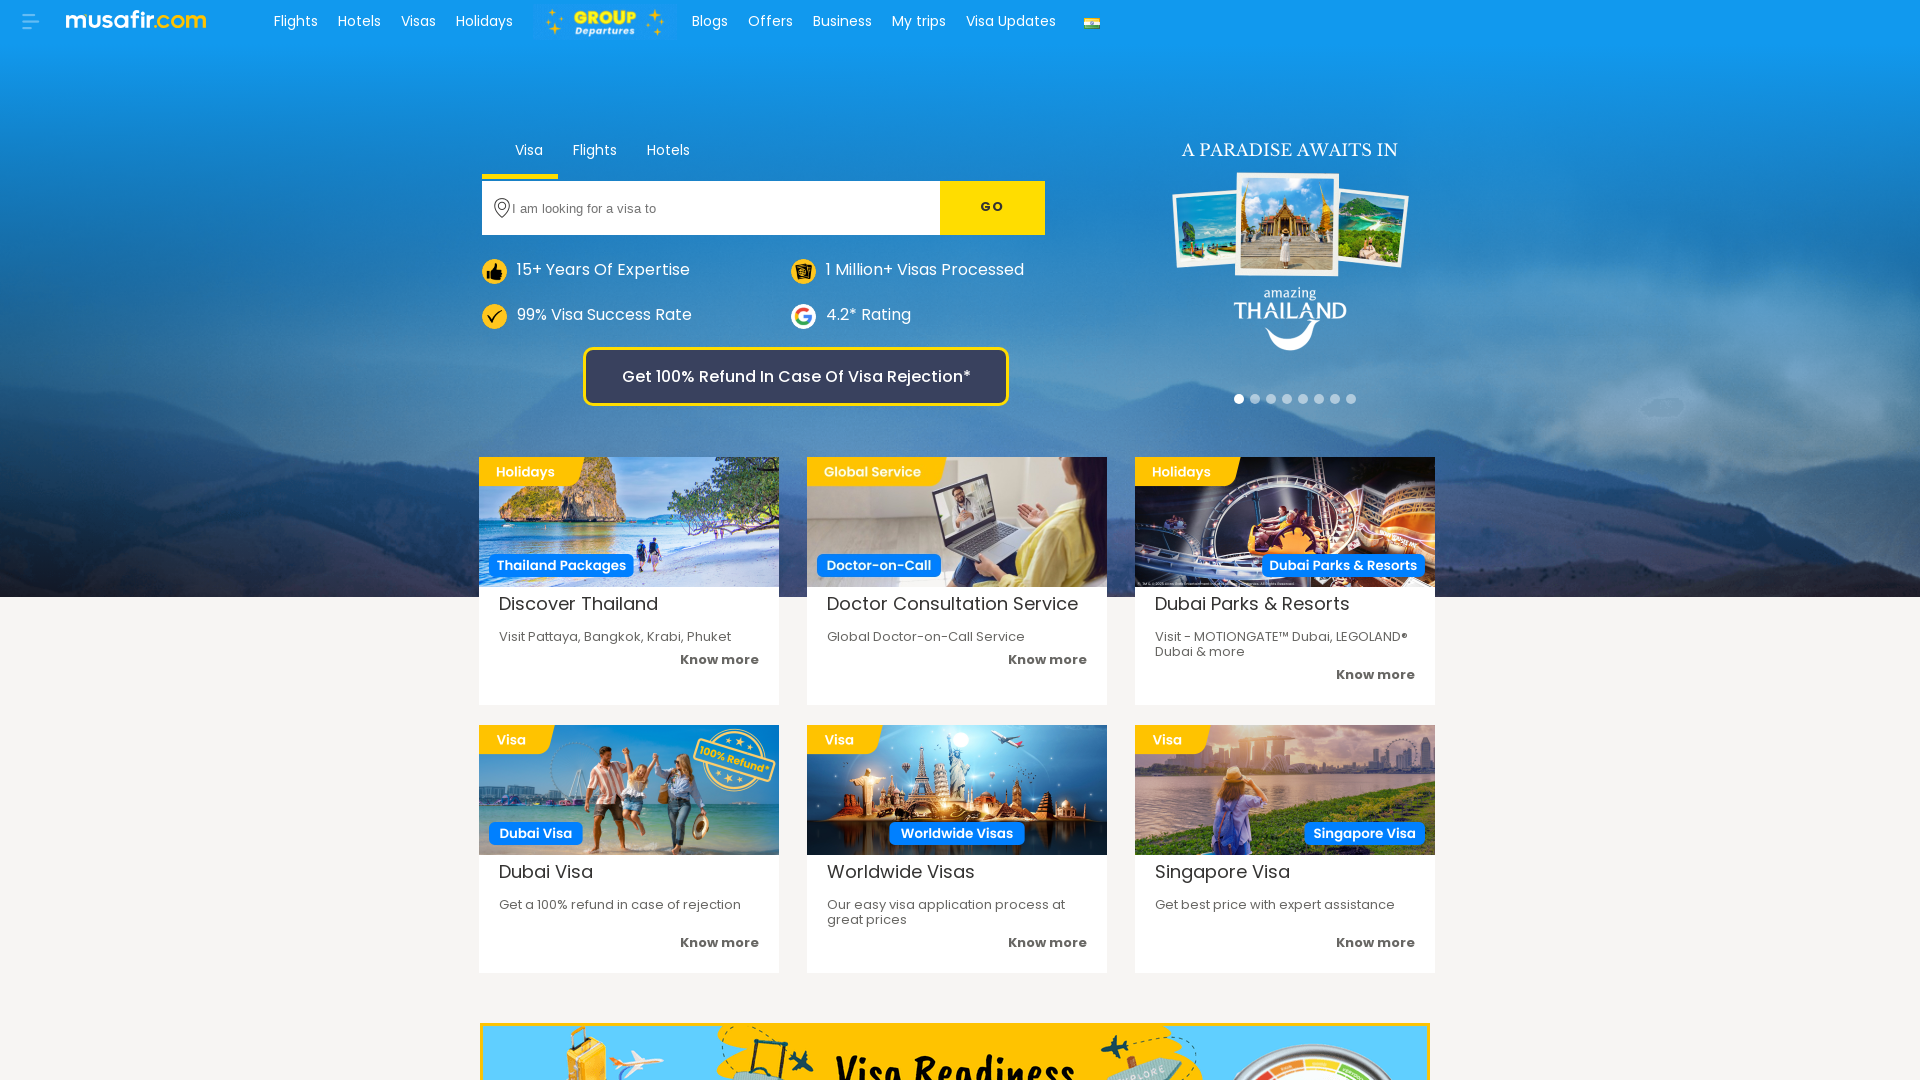

Retrieved page title: 'Book Flight,Hotels,Holiday Packages&Visa Application-Musafir' (length: 60)
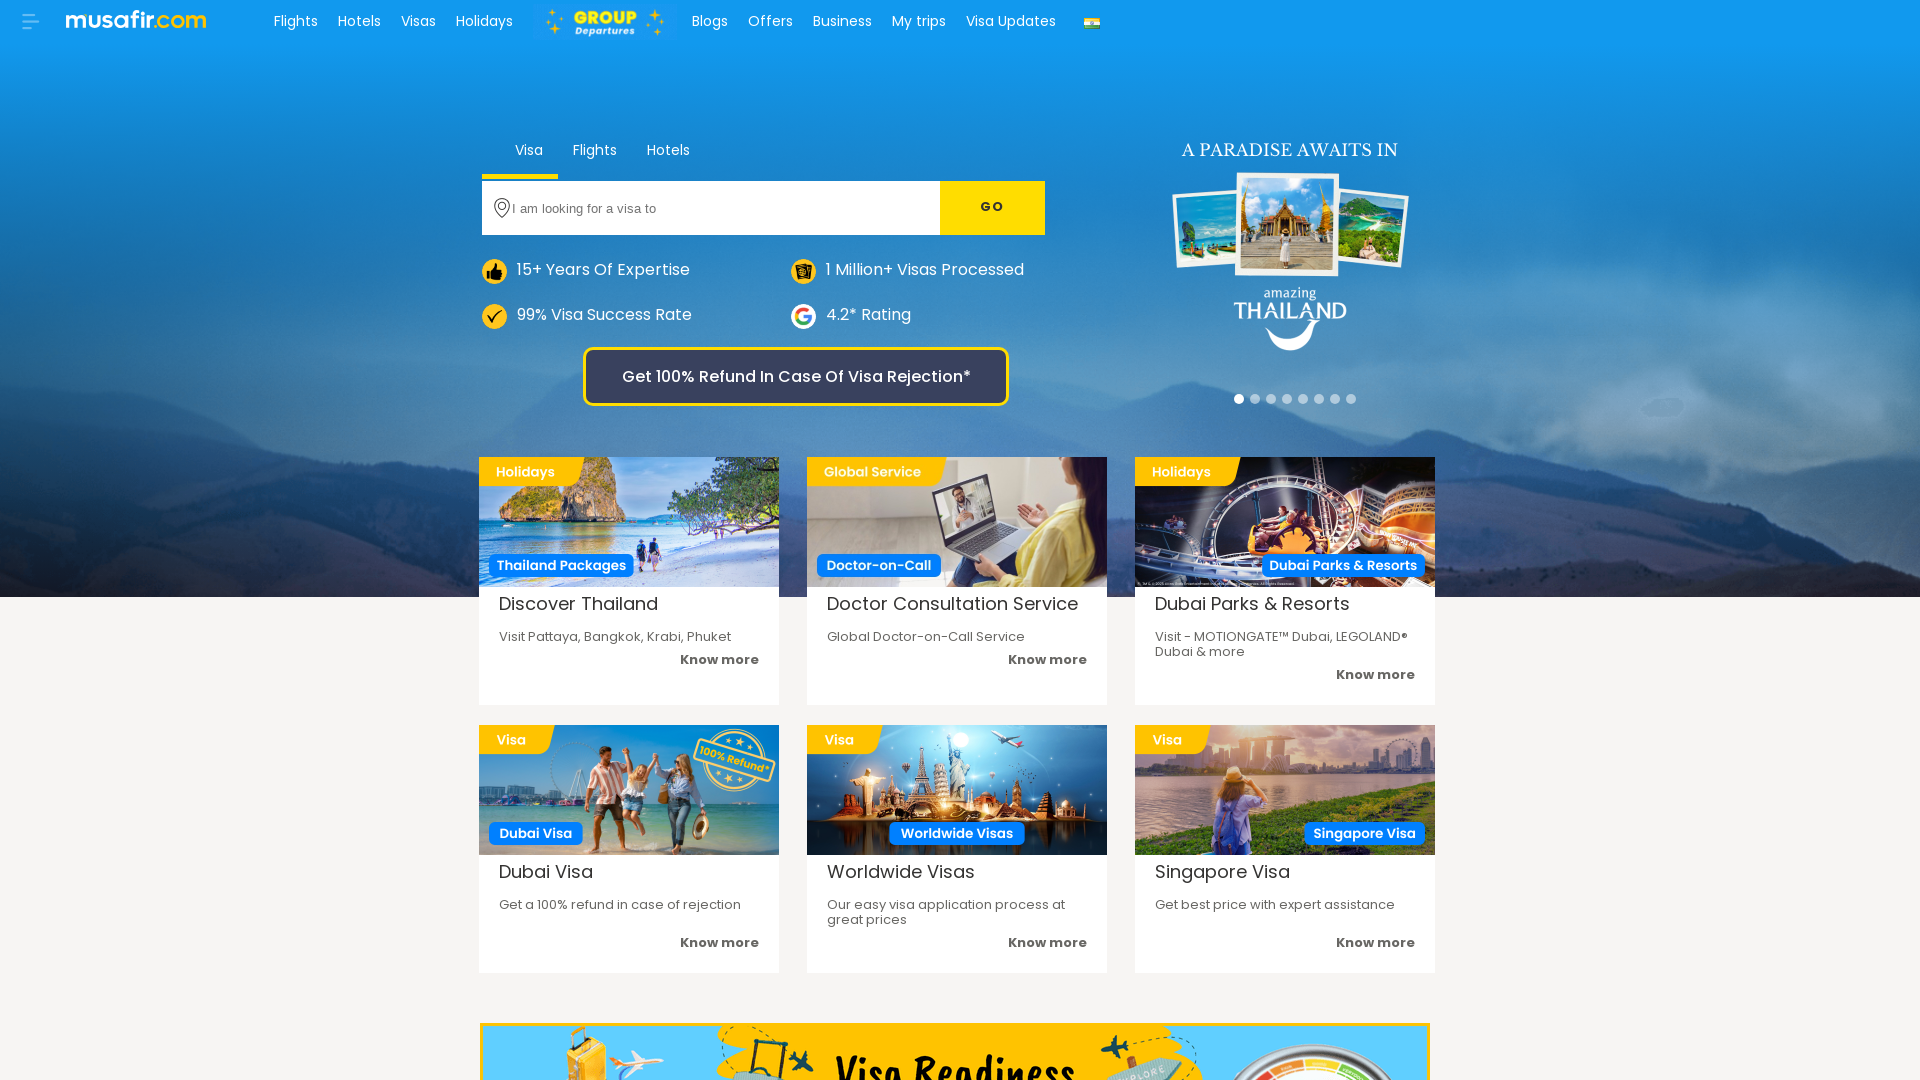

Retrieved current URL: https://in.musafir.com/
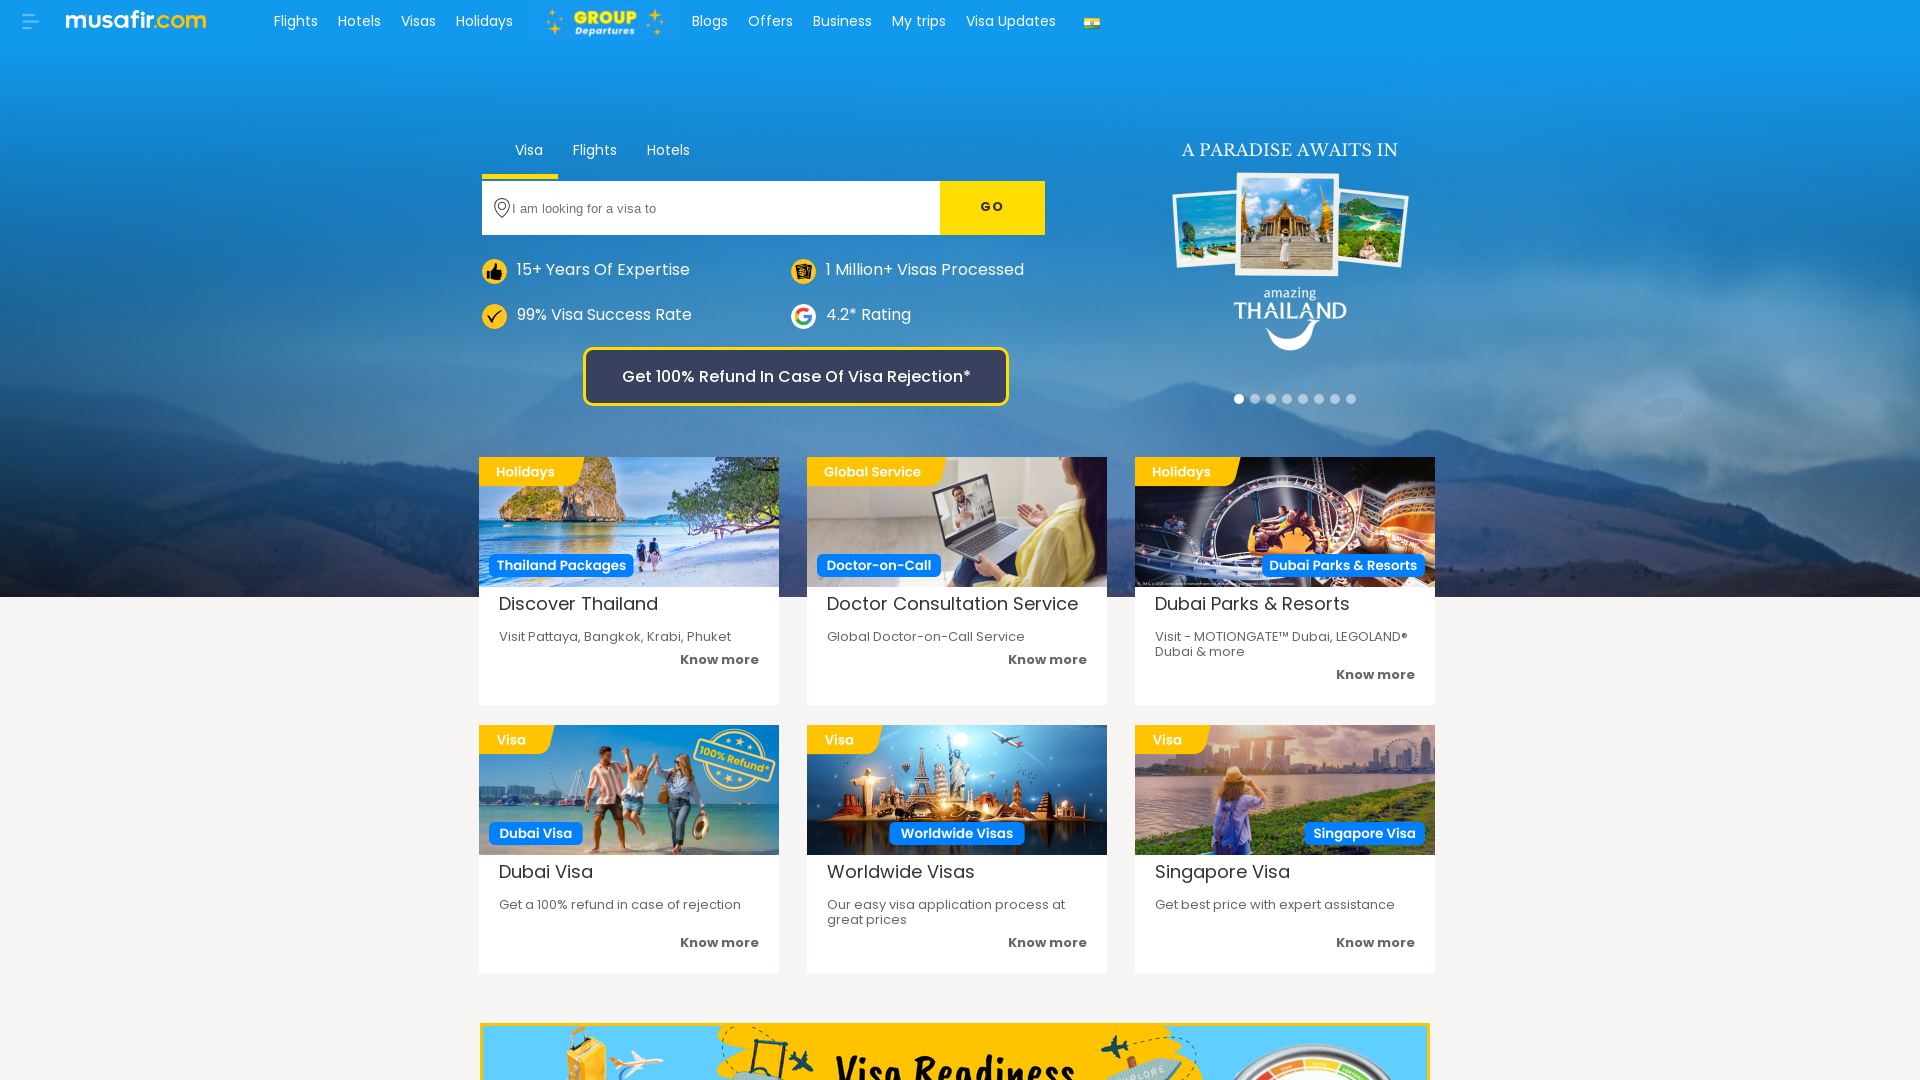

URL verification passed - current URL matches or starts with expected base URL
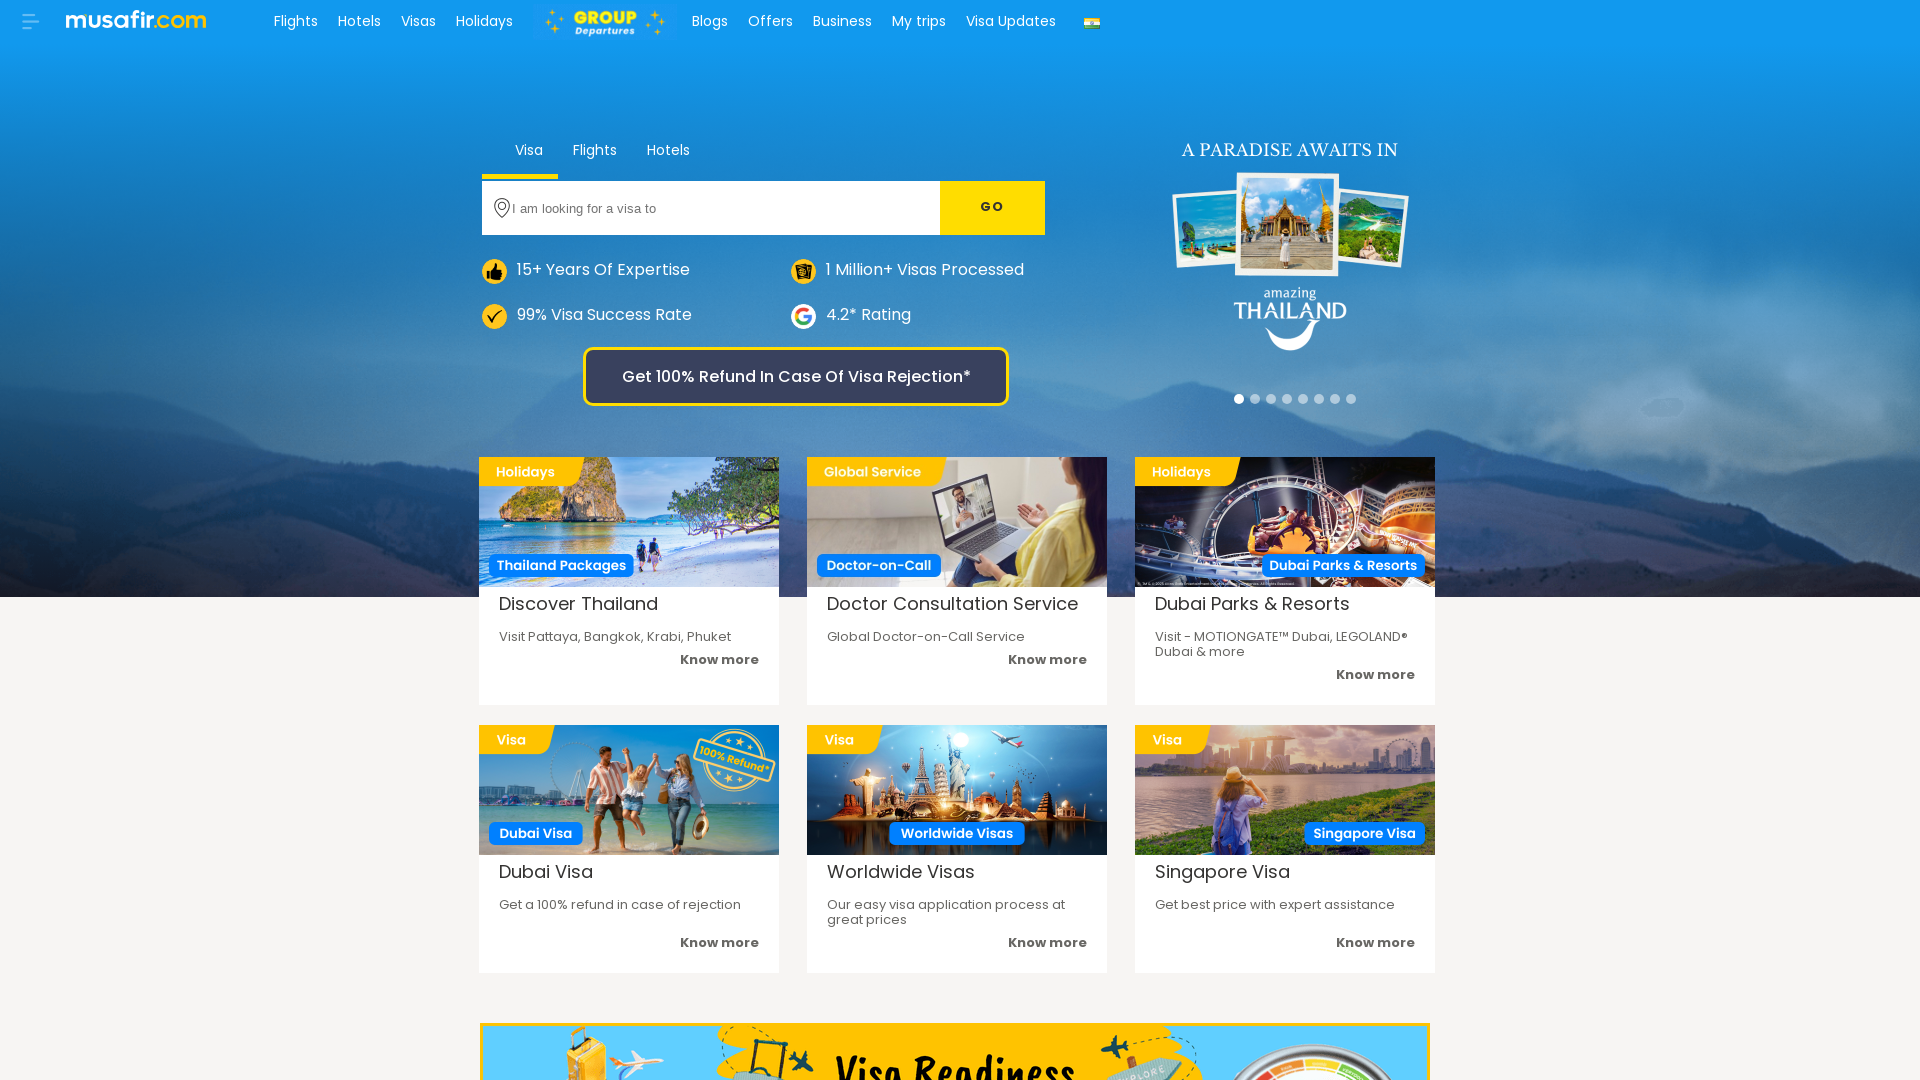

Retrieved page source with length: 114347 characters
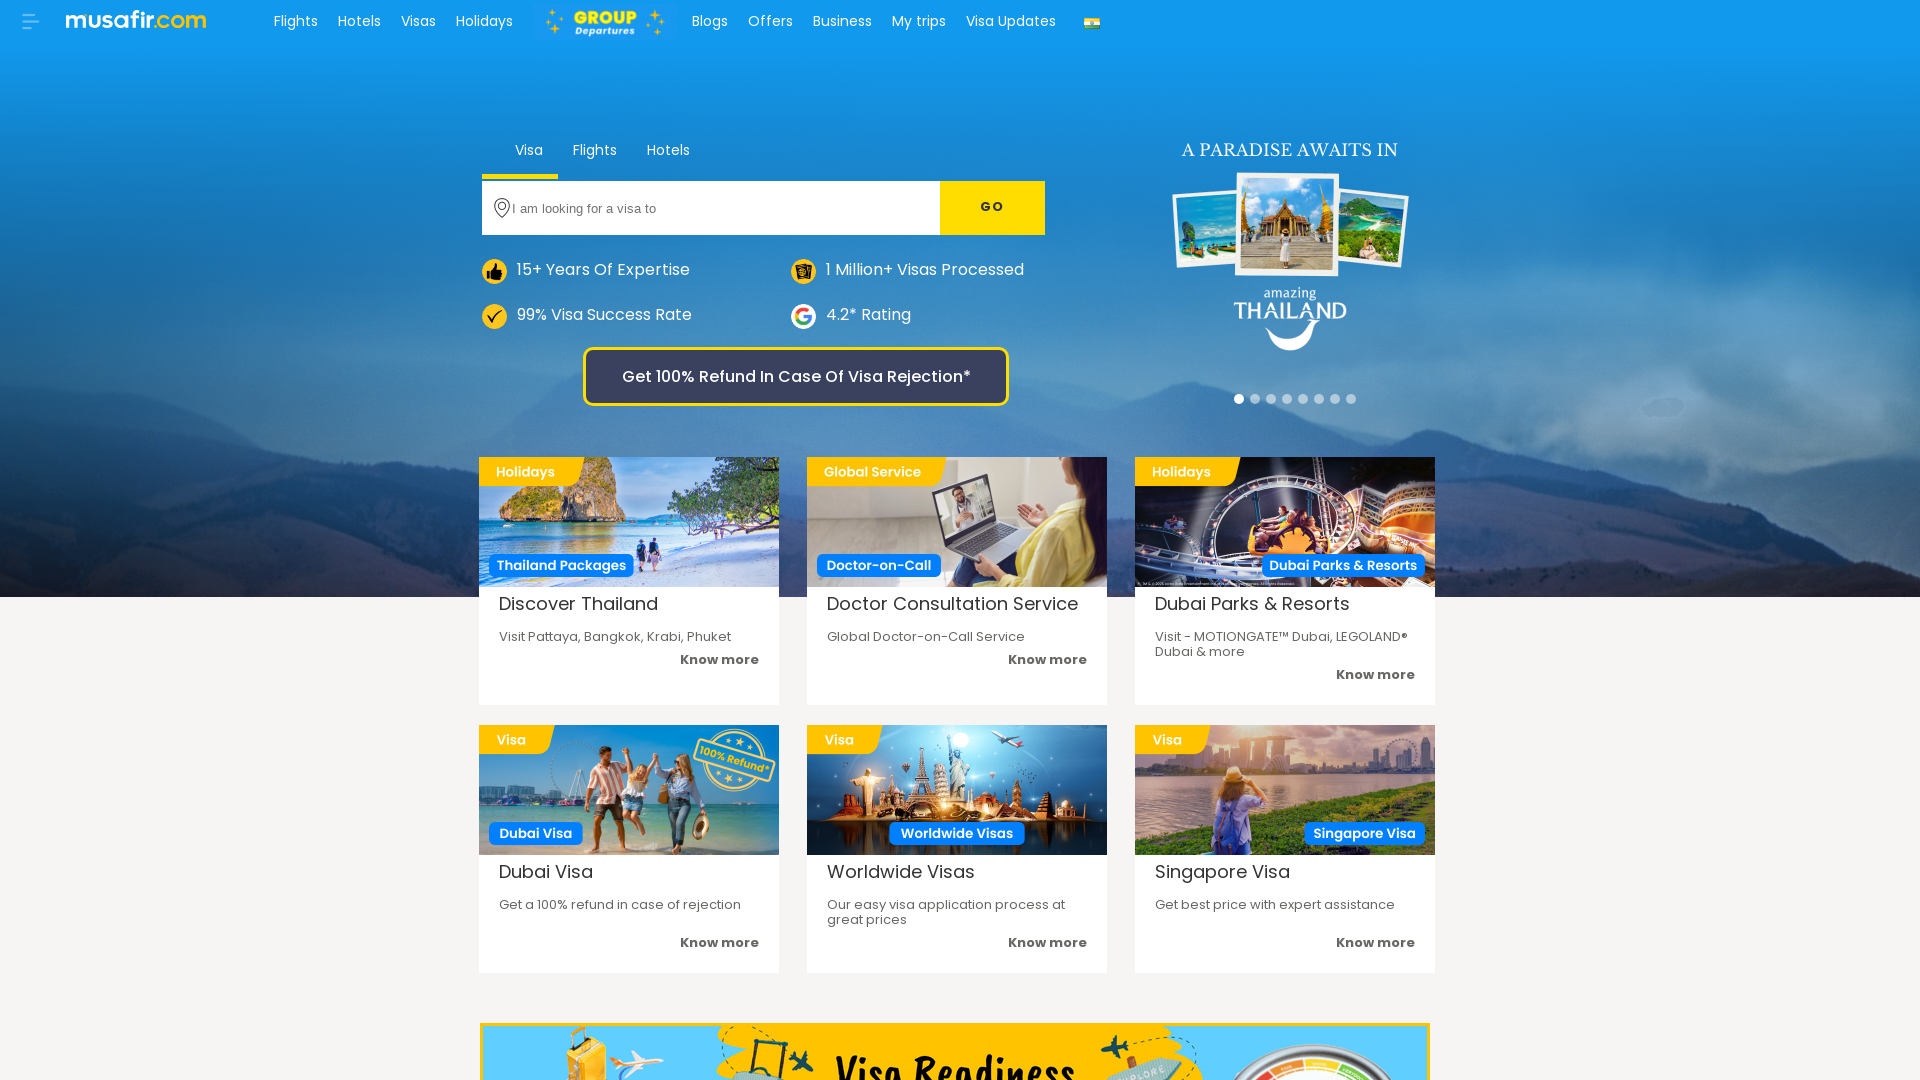

Page source validation passed - content length is greater than 1000 characters
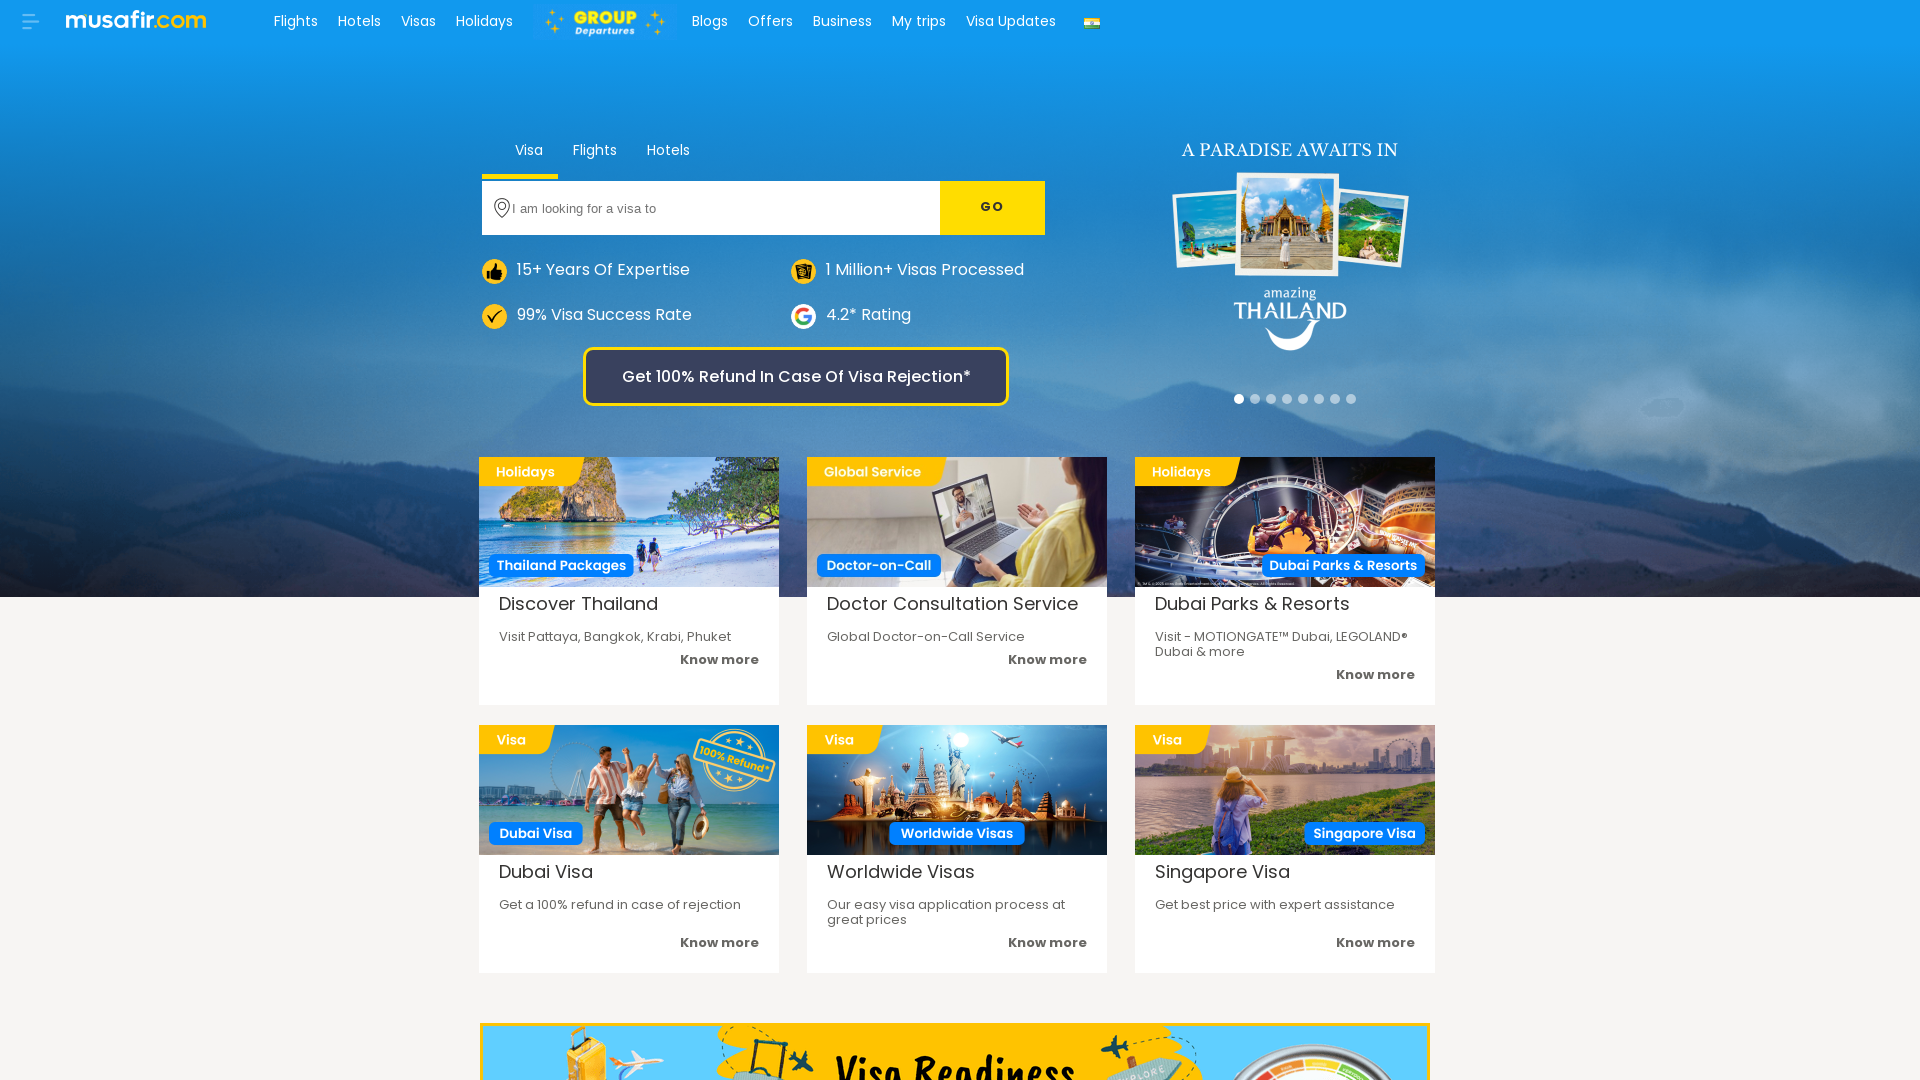

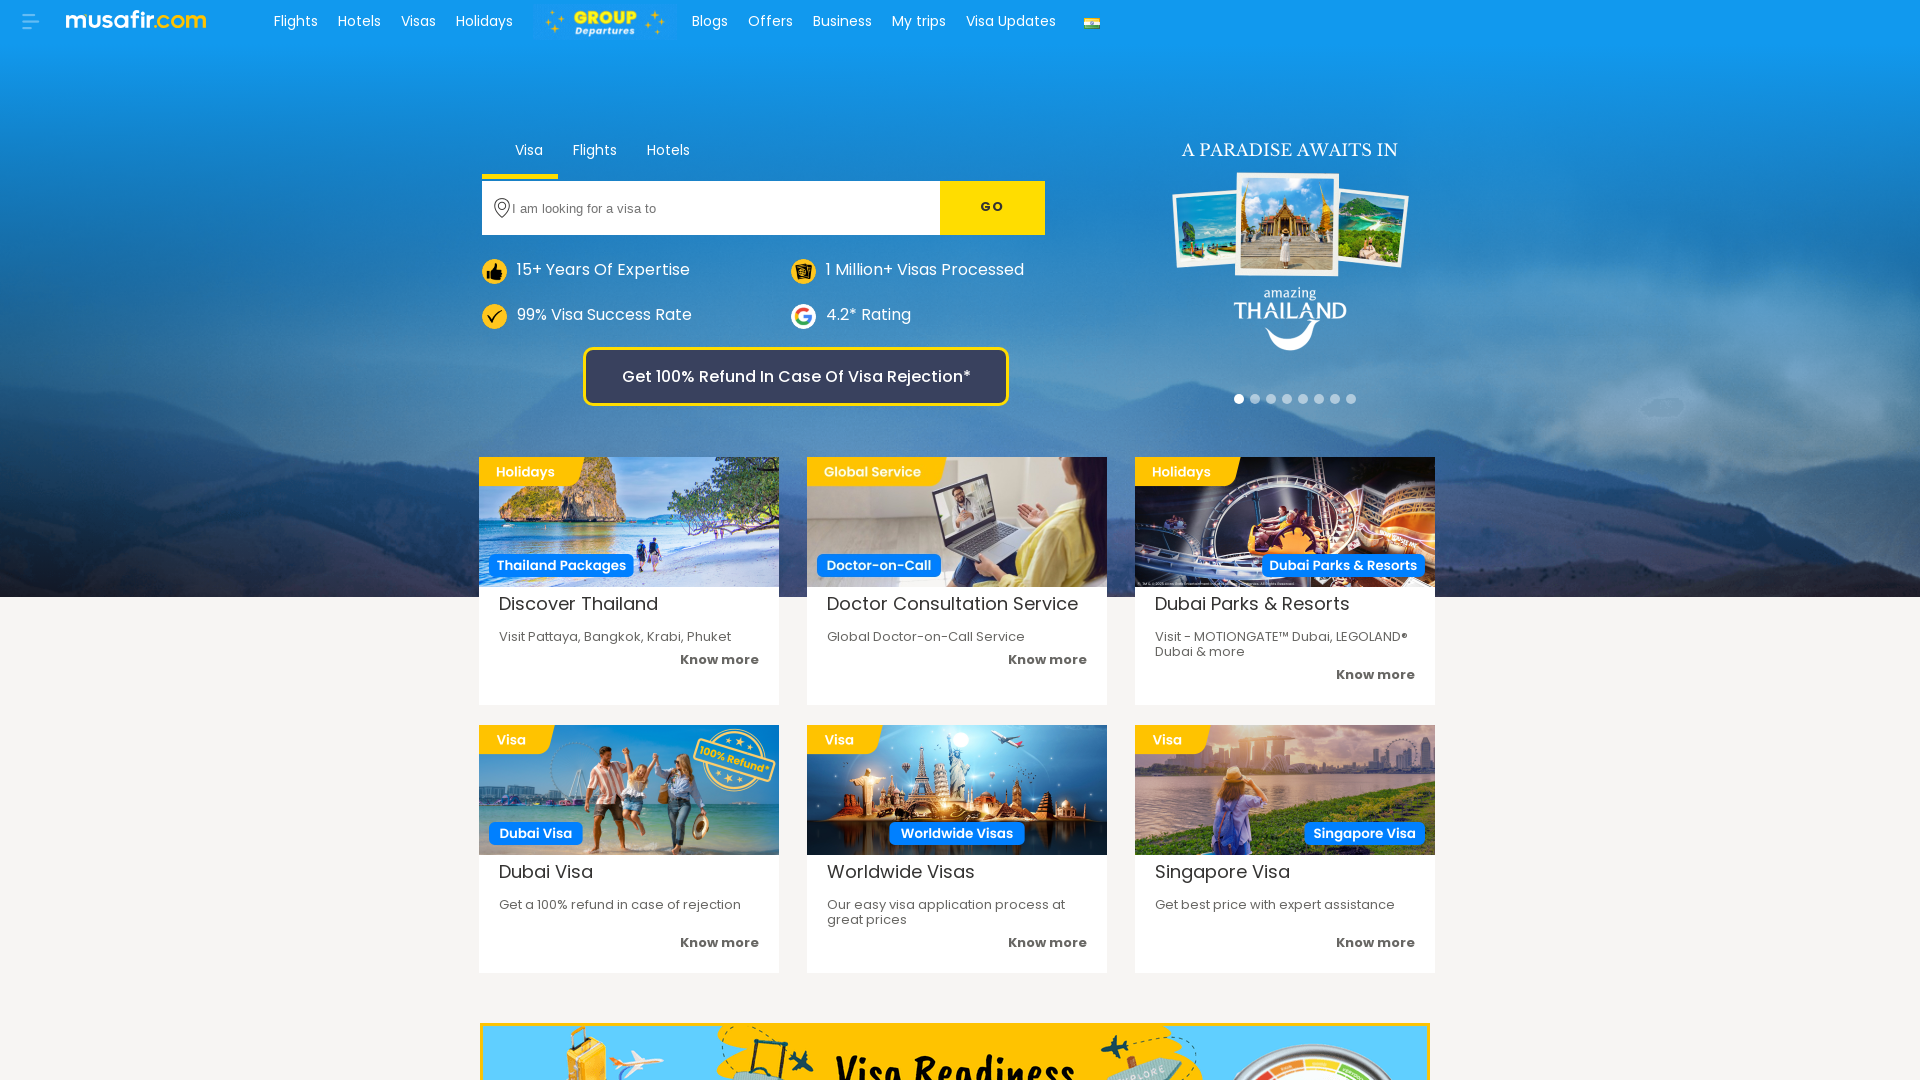